Tests selecting a size value from a dropdown and verifying the selection was applied

Starting URL: https://shop.polymer-project.org/detail/mens_outerwear/Anvil+L+S+Crew+Neck+-+Grey

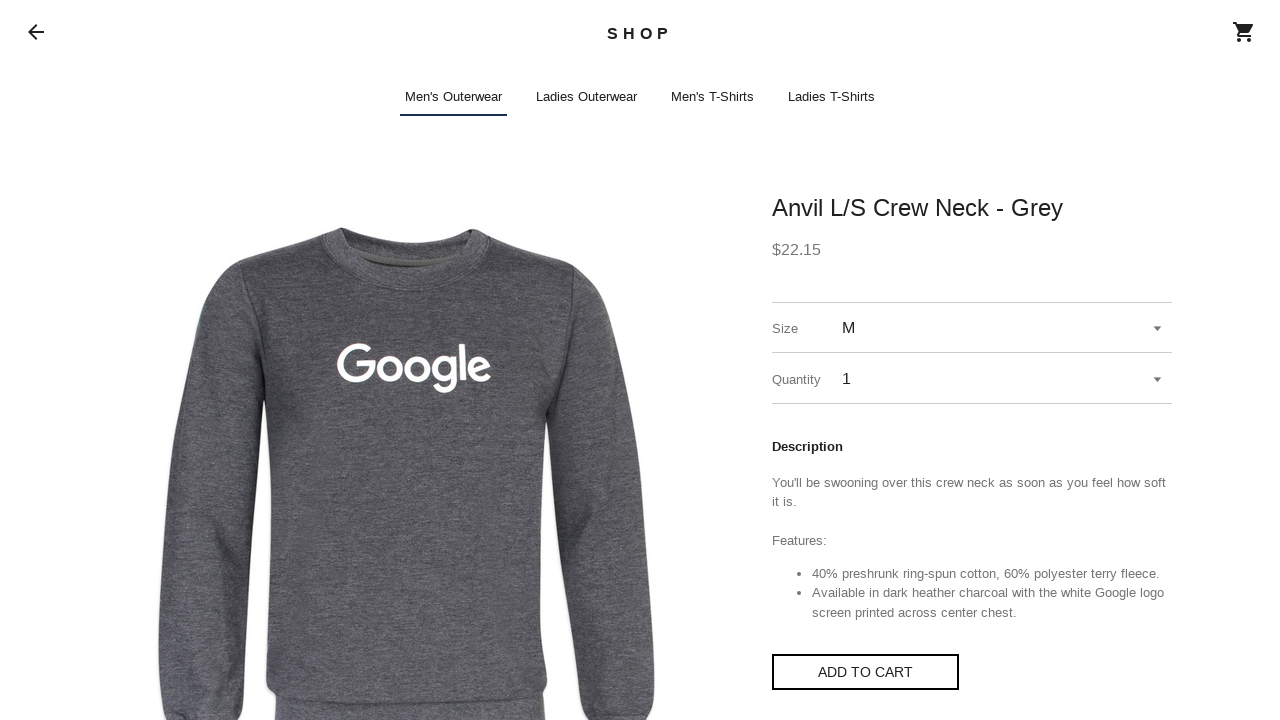

Waited for page to load
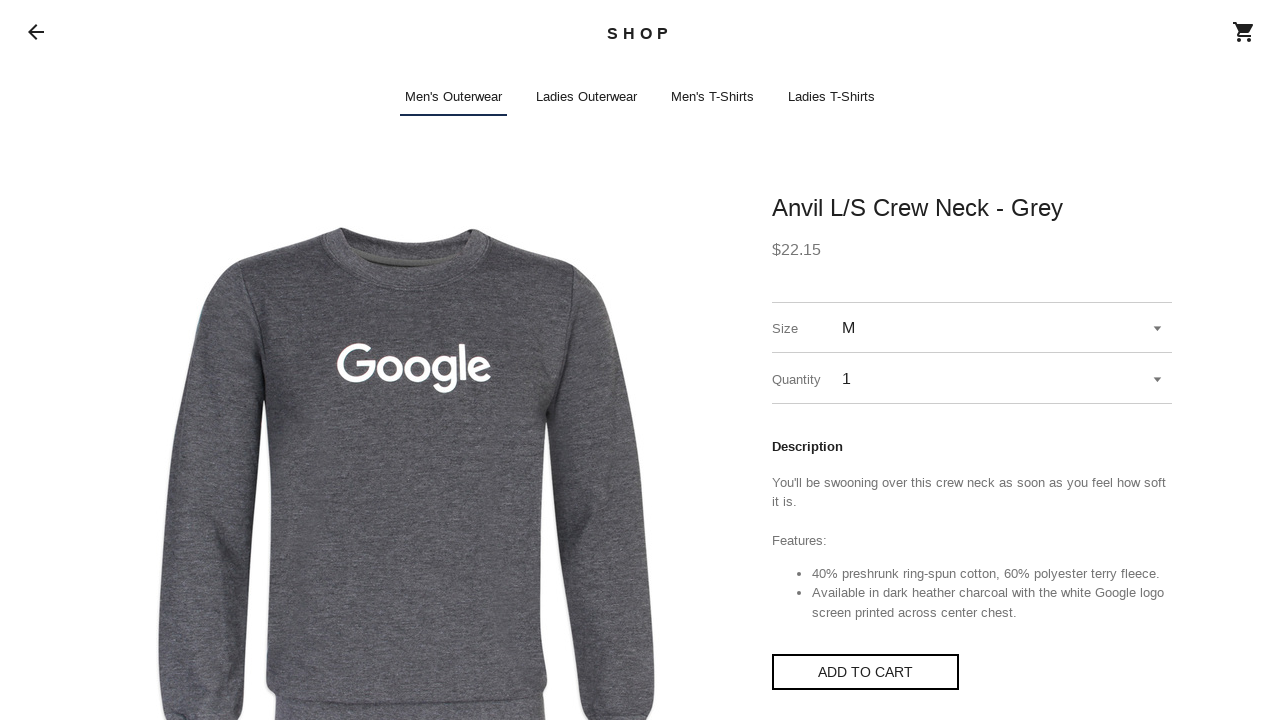

Selected size 'XS' from the dropdown on shop-app >> shop-detail >> #sizeSelect
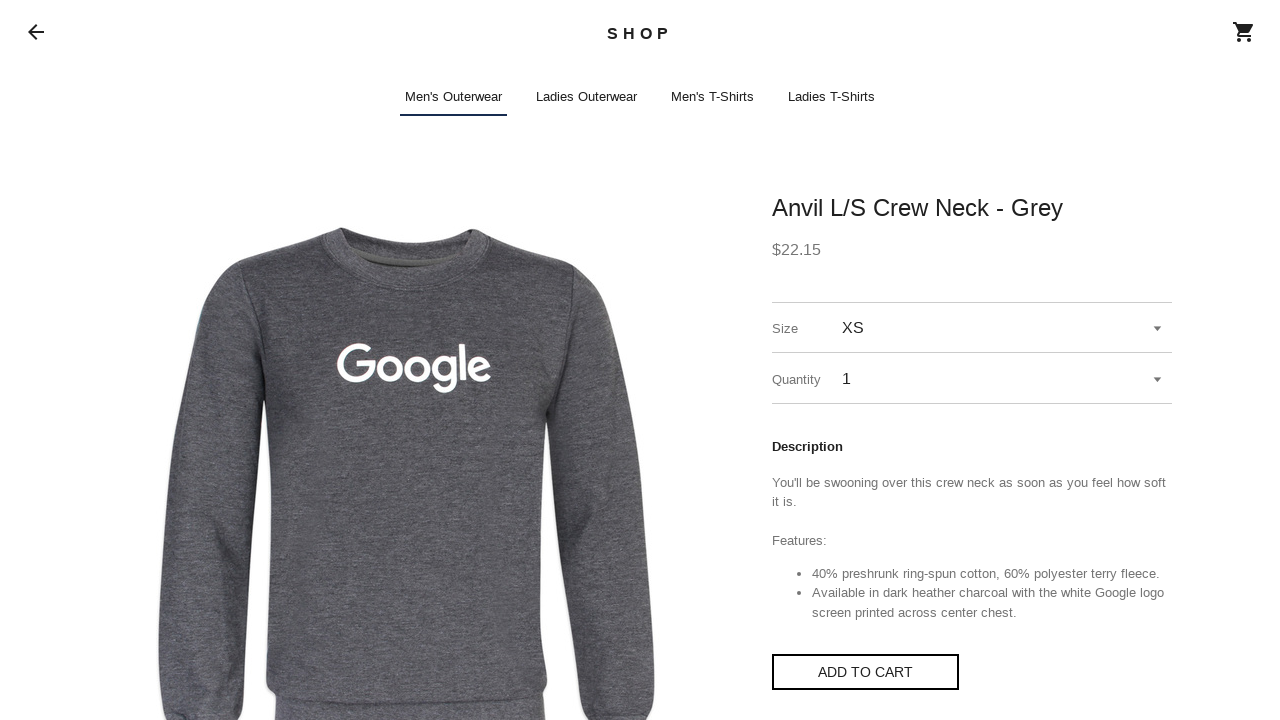

Retrieved the selected size value from dropdown
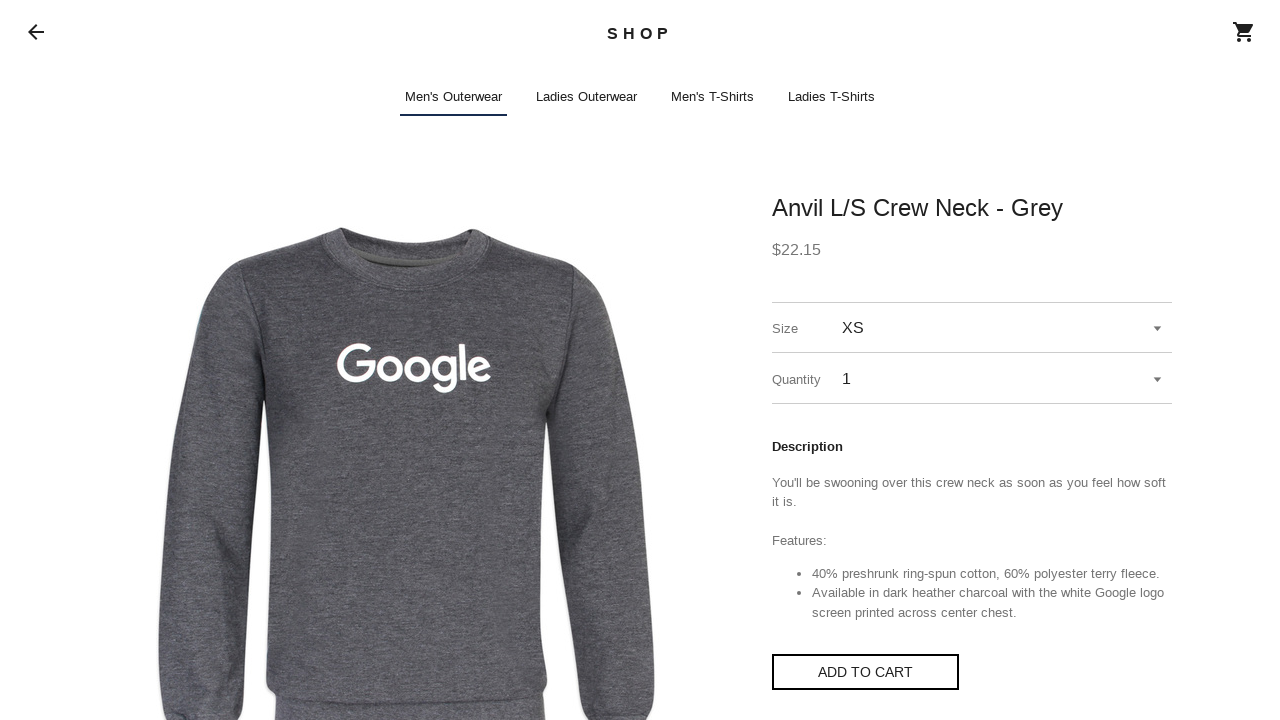

Verified that size 'XS' was successfully selected
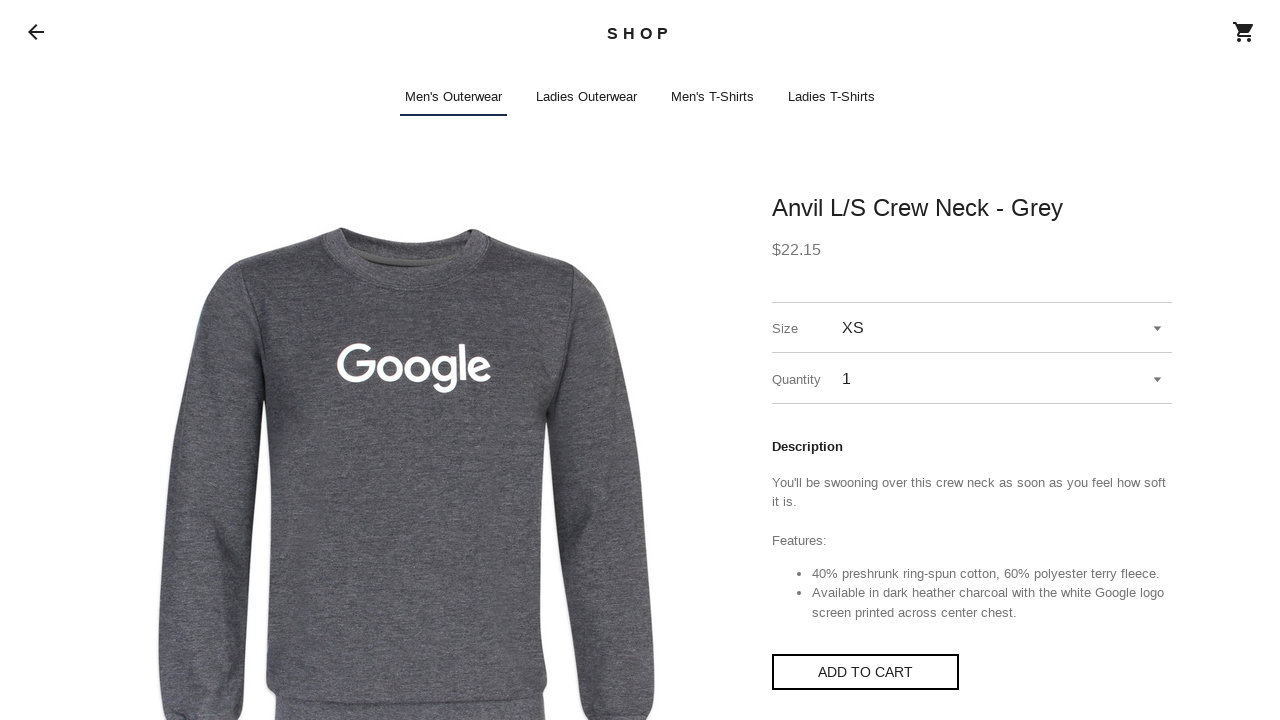

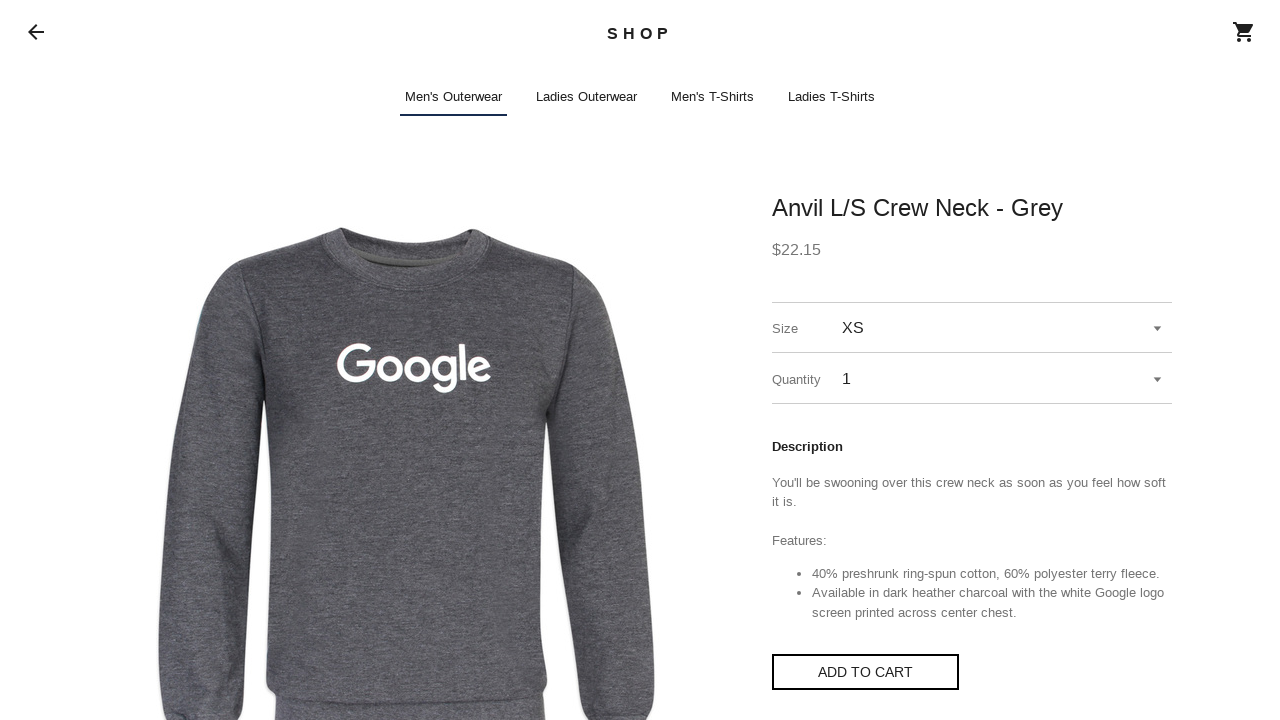